Tests auto-suggest dropdown functionality by typing "IND" in a country field and selecting "India" from the suggestions

Starting URL: https://rahulshettyacademy.com/dropdownsPractise/

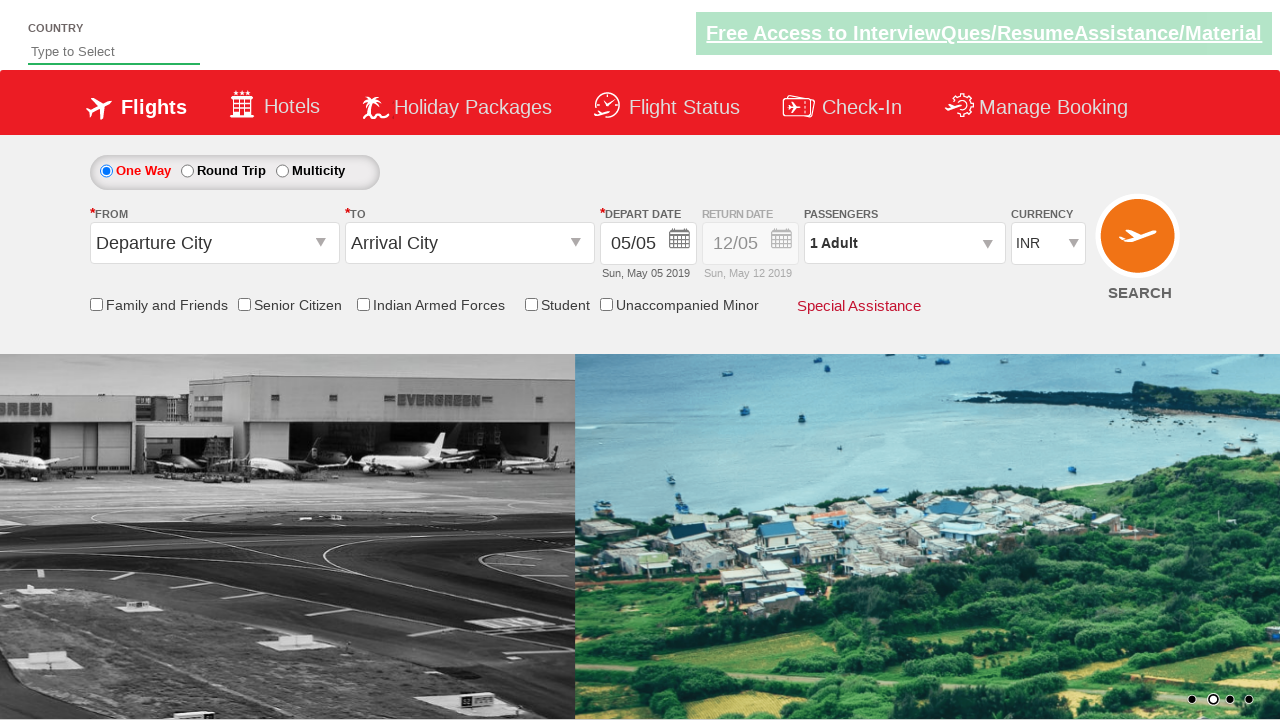

Typed 'IND' in the country auto-suggest field on #autosuggest
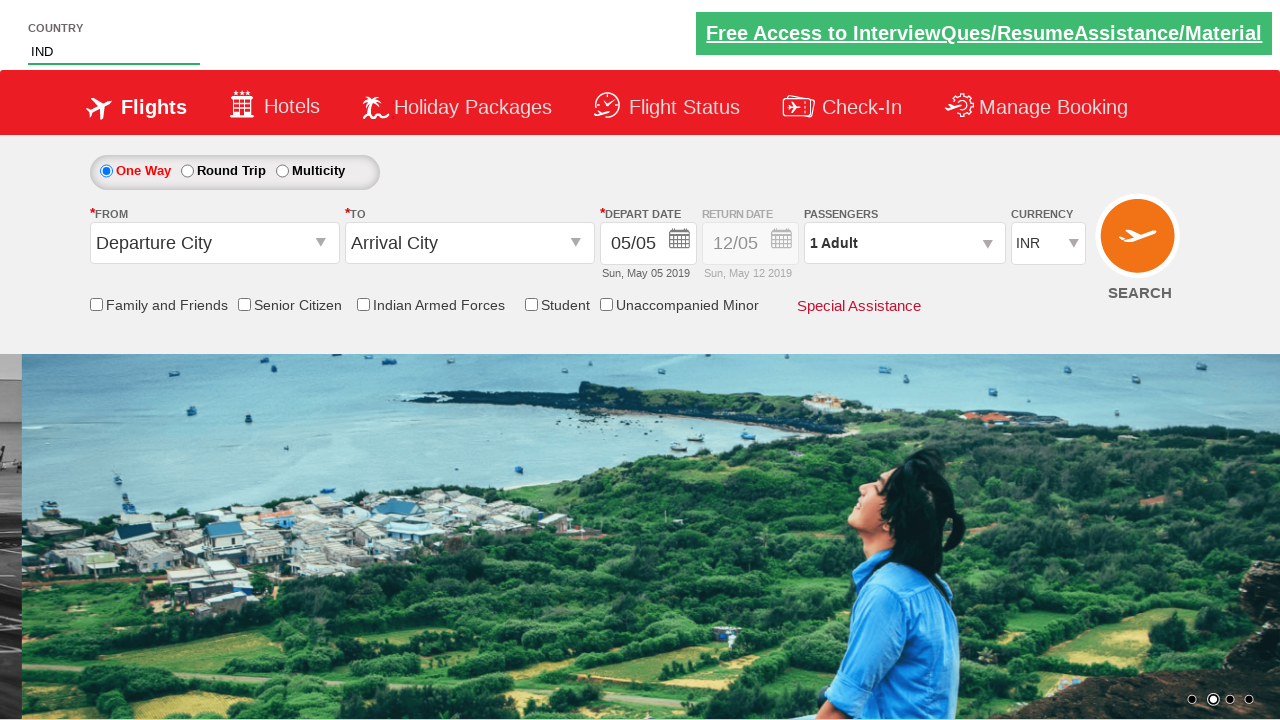

Waited for dropdown items to appear
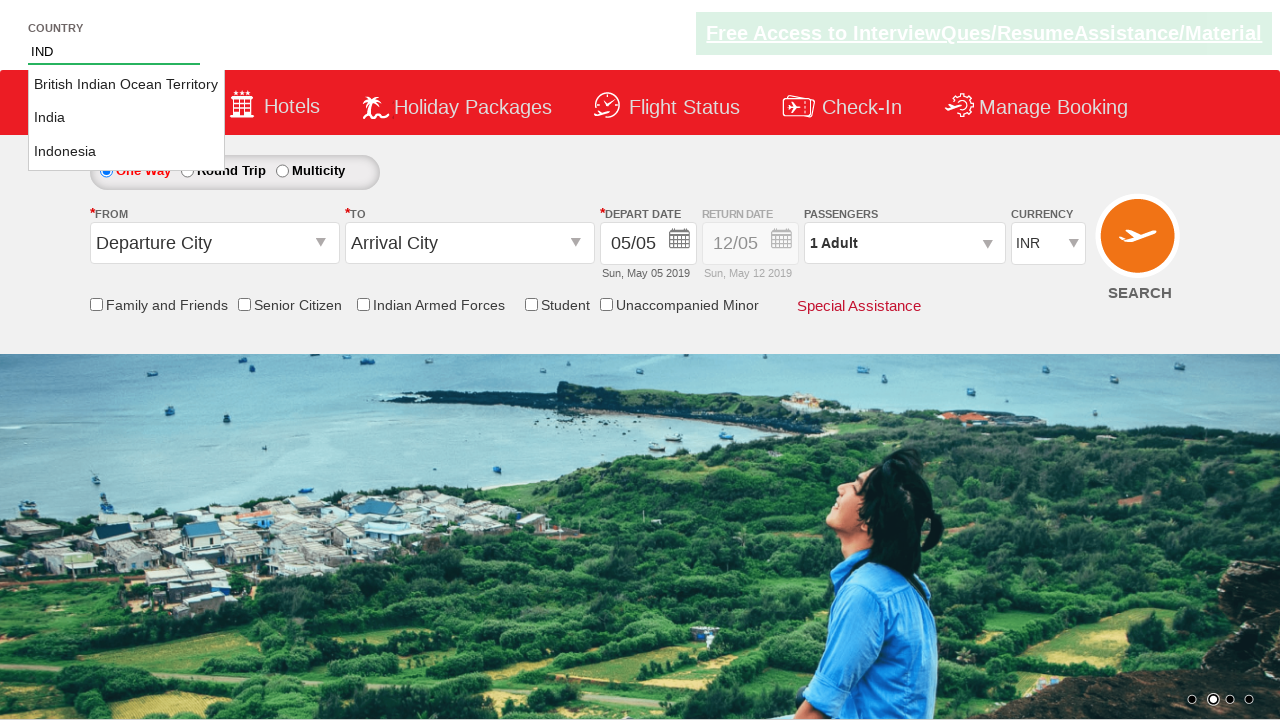

Retrieved all dropdown menu items
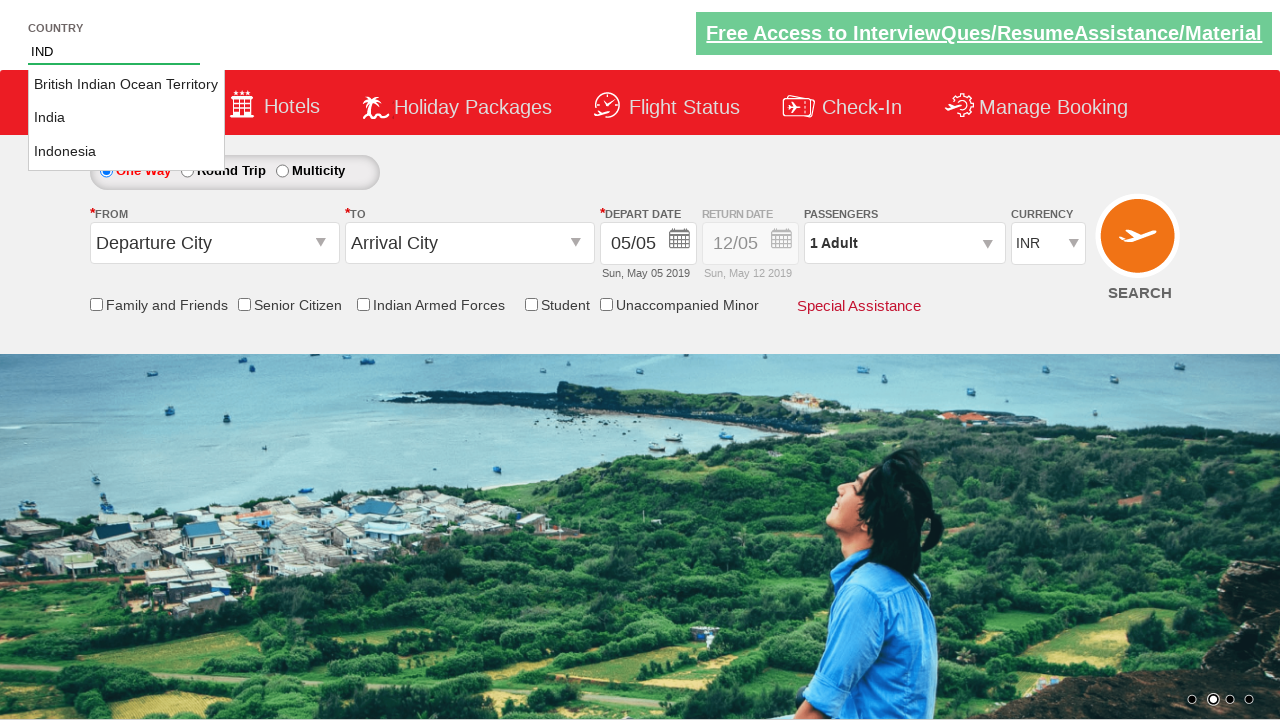

Selected 'India' from the dropdown list at (126, 118) on .ui-menu-item >> nth=1
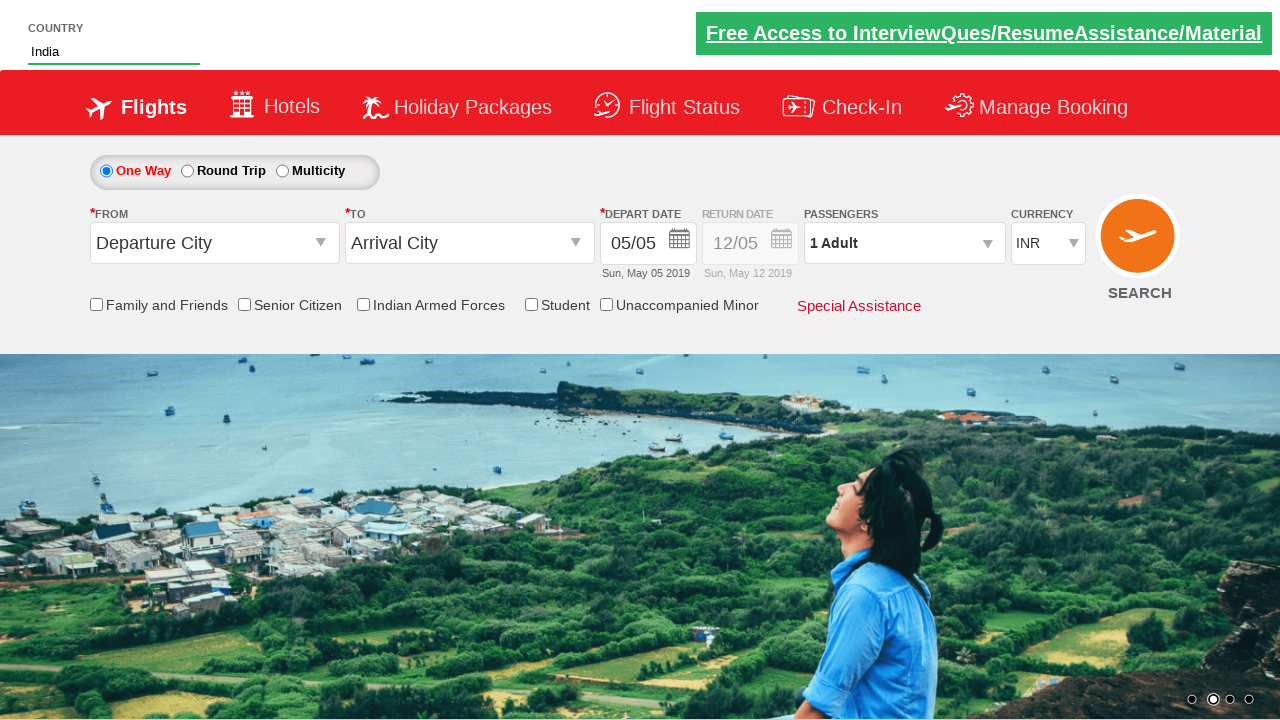

Retrieved the selected value from the country field
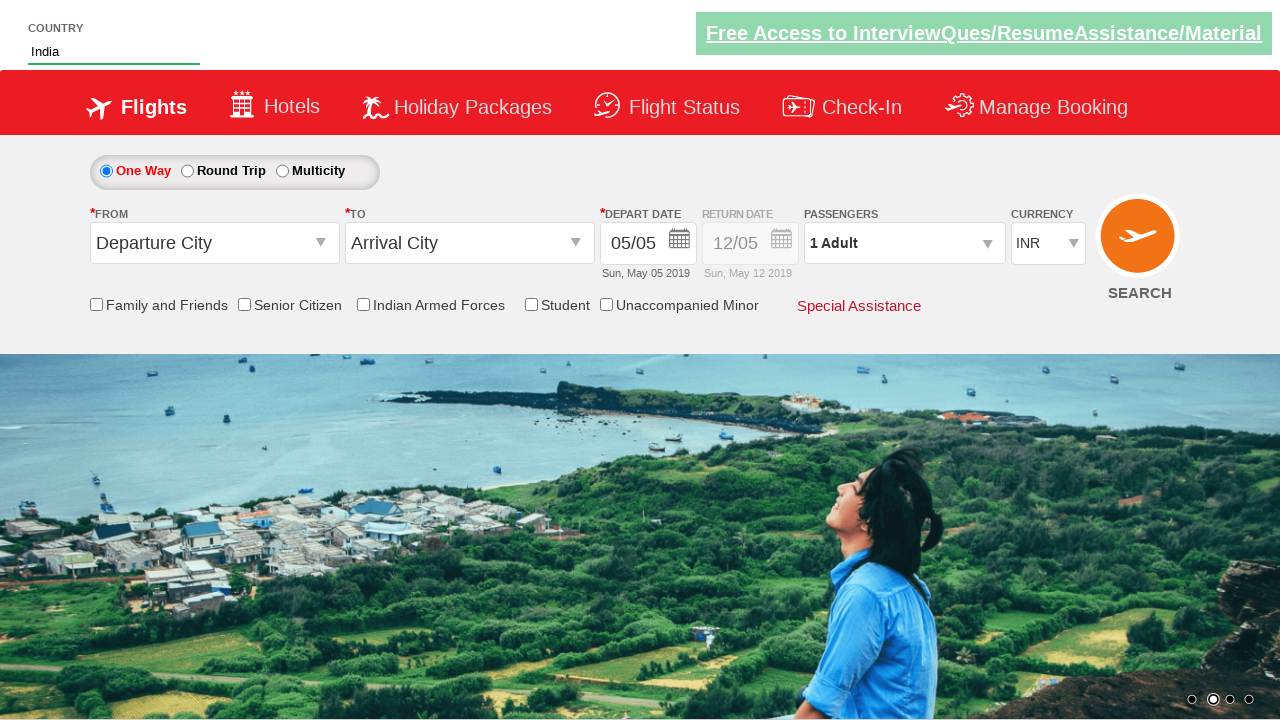

Verified that 'India' was correctly selected
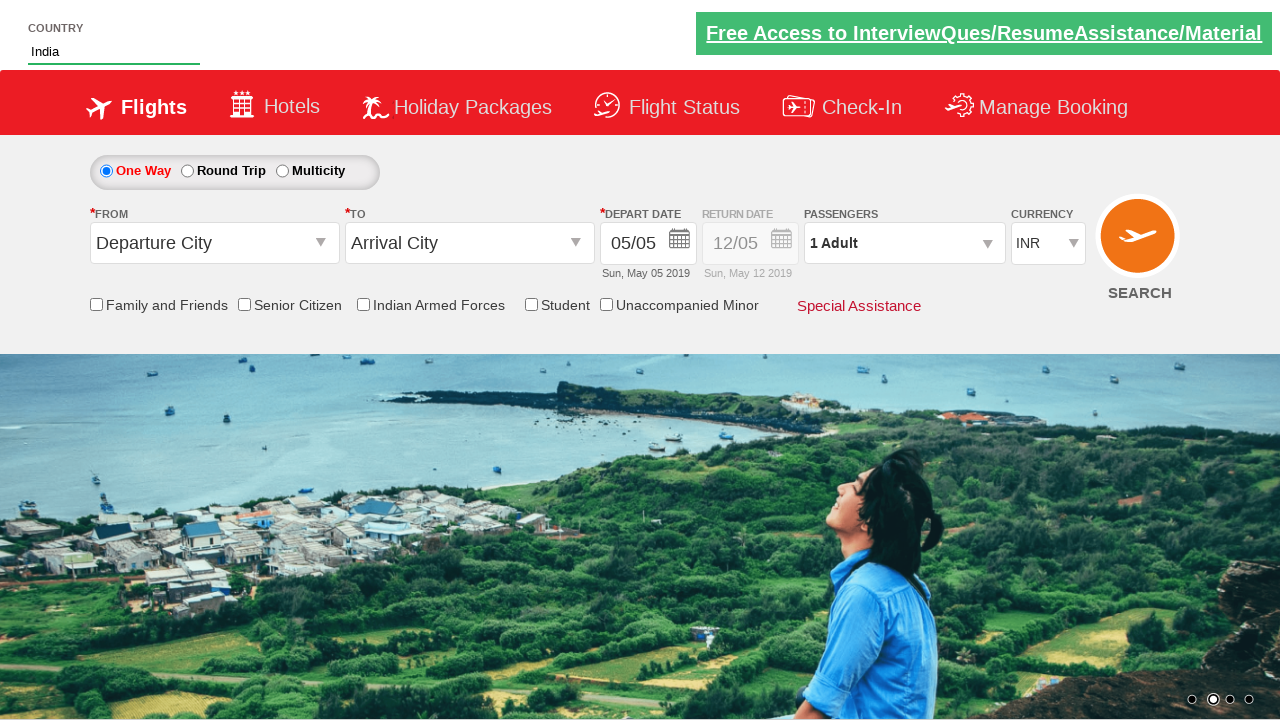

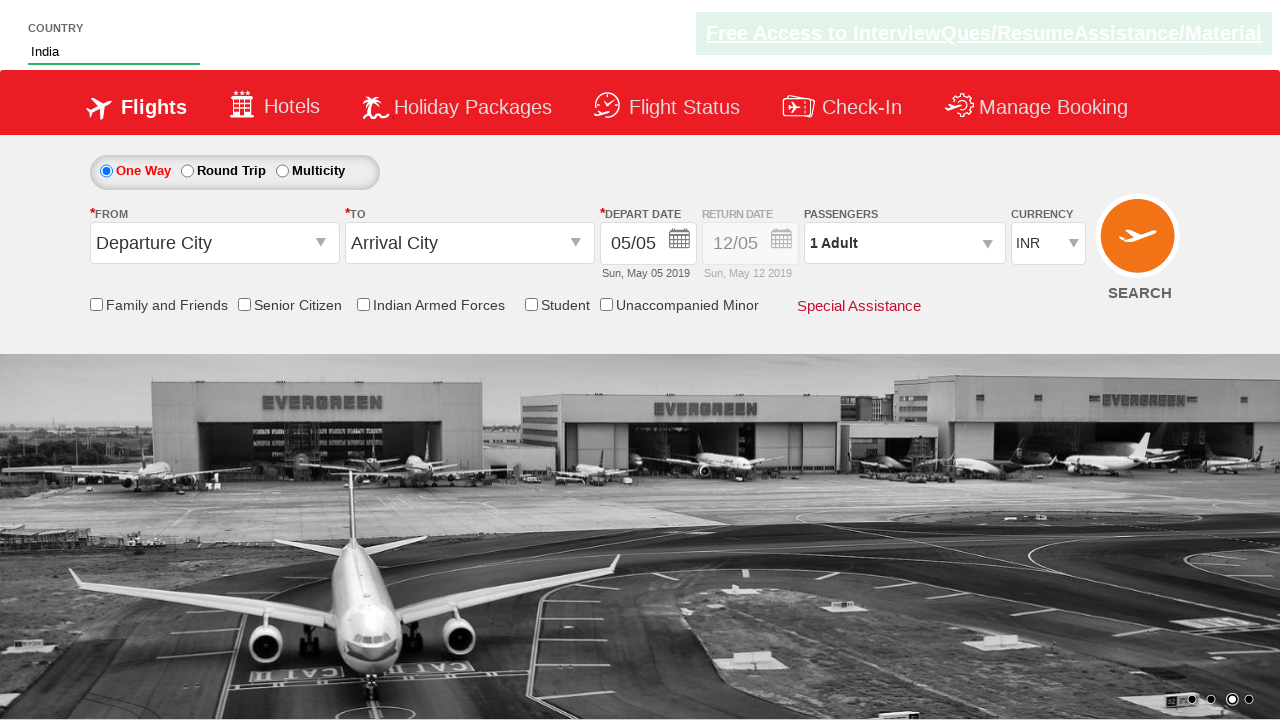